Navigates to Ajio's e-commerce homepage and retrieves the page title to verify the page loaded successfully.

Starting URL: https://www.ajio.com/

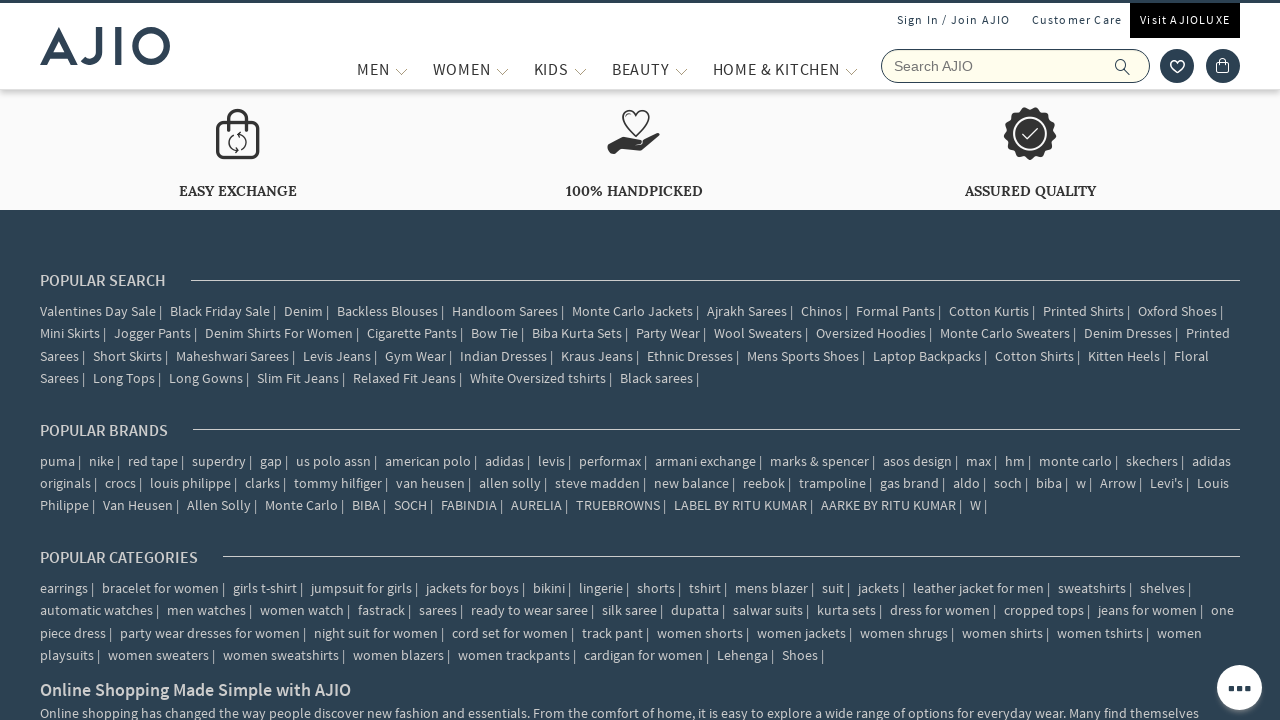

Waited for page to reach domcontentloaded state
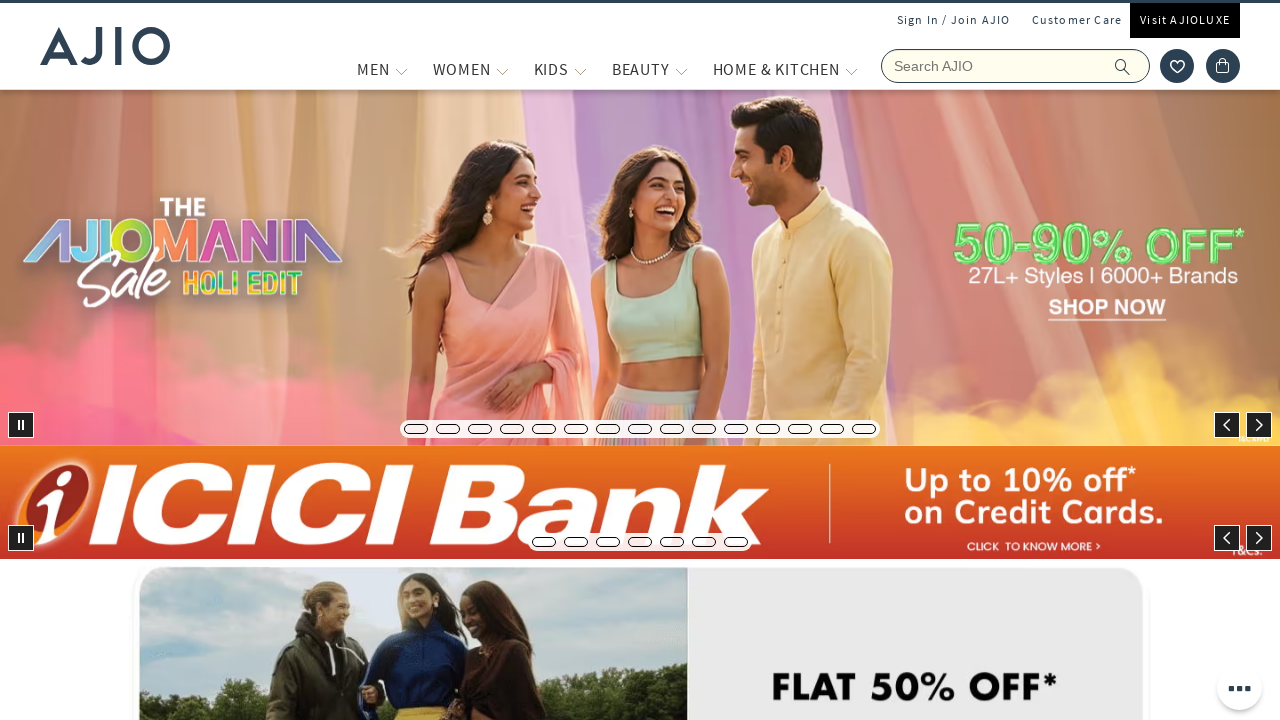

Retrieved and printed page title from Ajio homepage
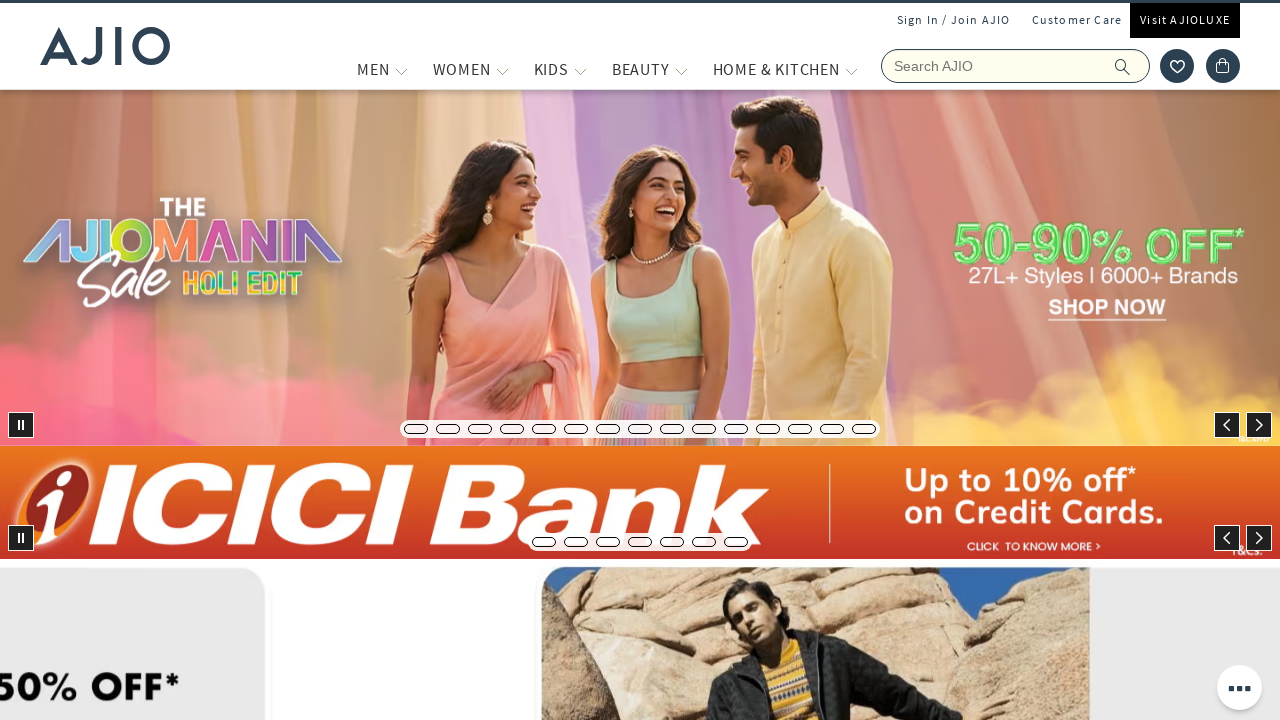

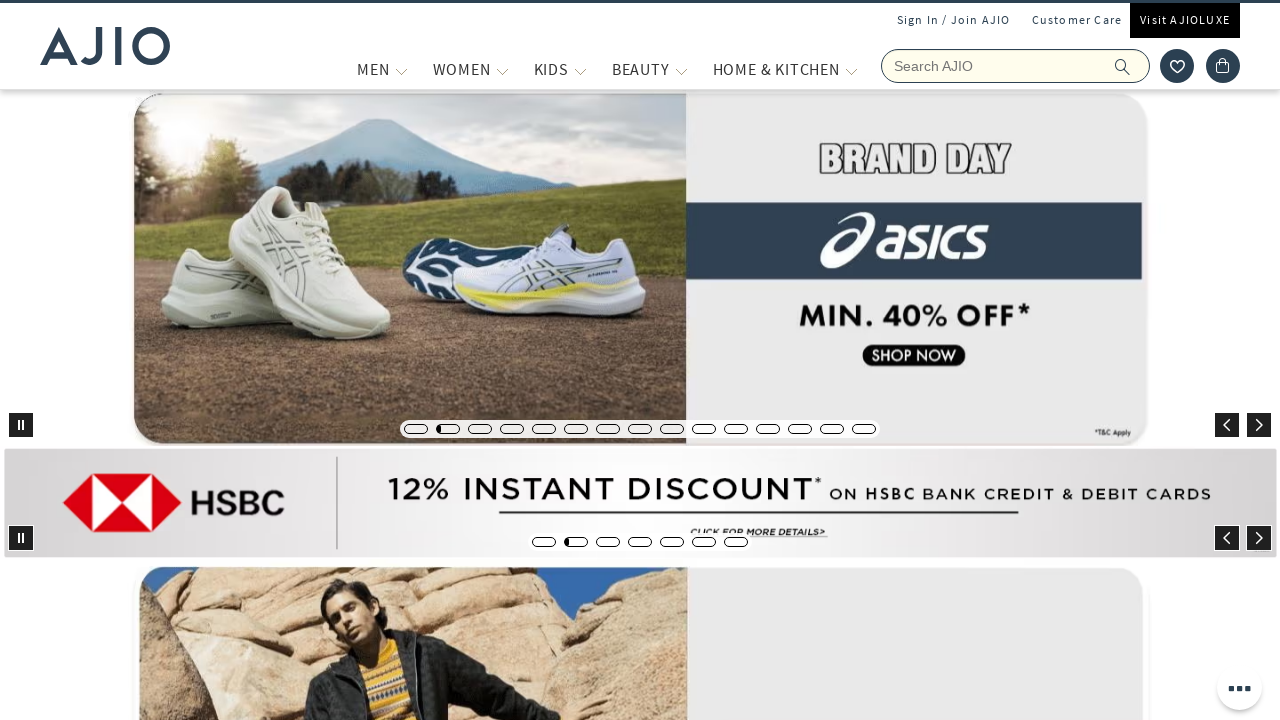